Tests that pressing Escape cancels edits to a todo item

Starting URL: https://demo.playwright.dev/todomvc

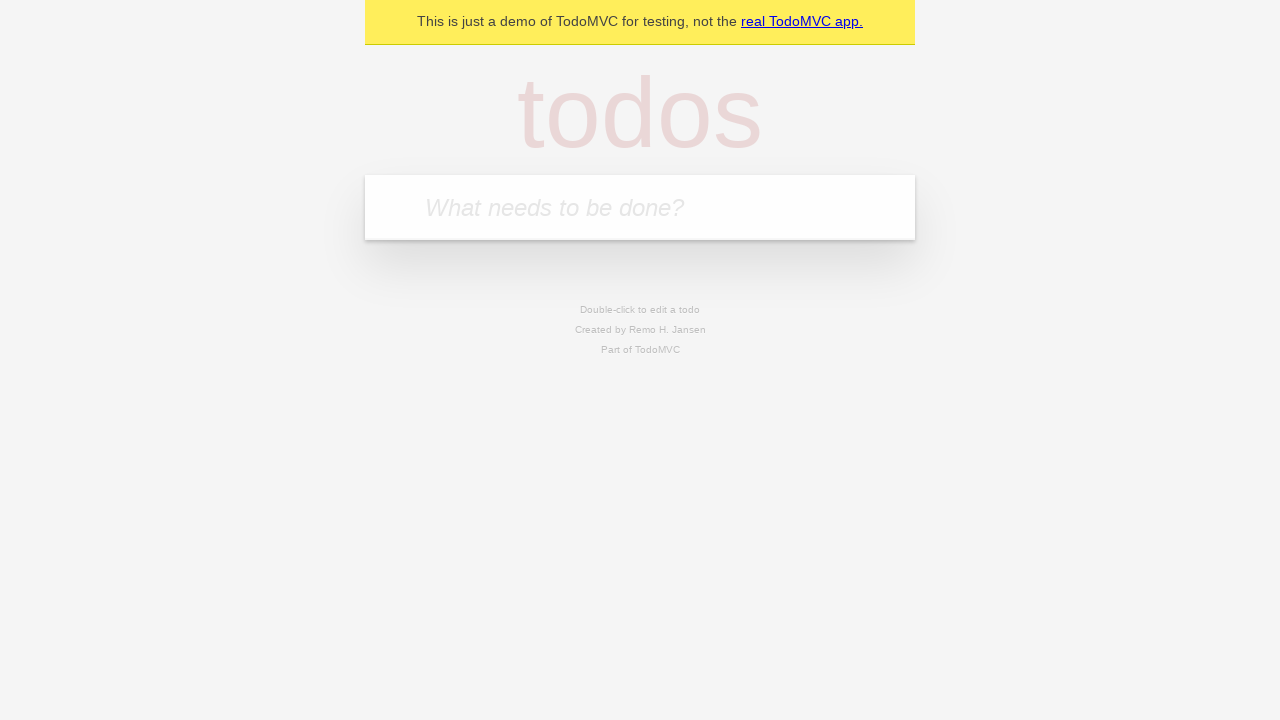

Filled todo input with 'buy some cheese' on internal:attr=[placeholder="What needs to be done?"i]
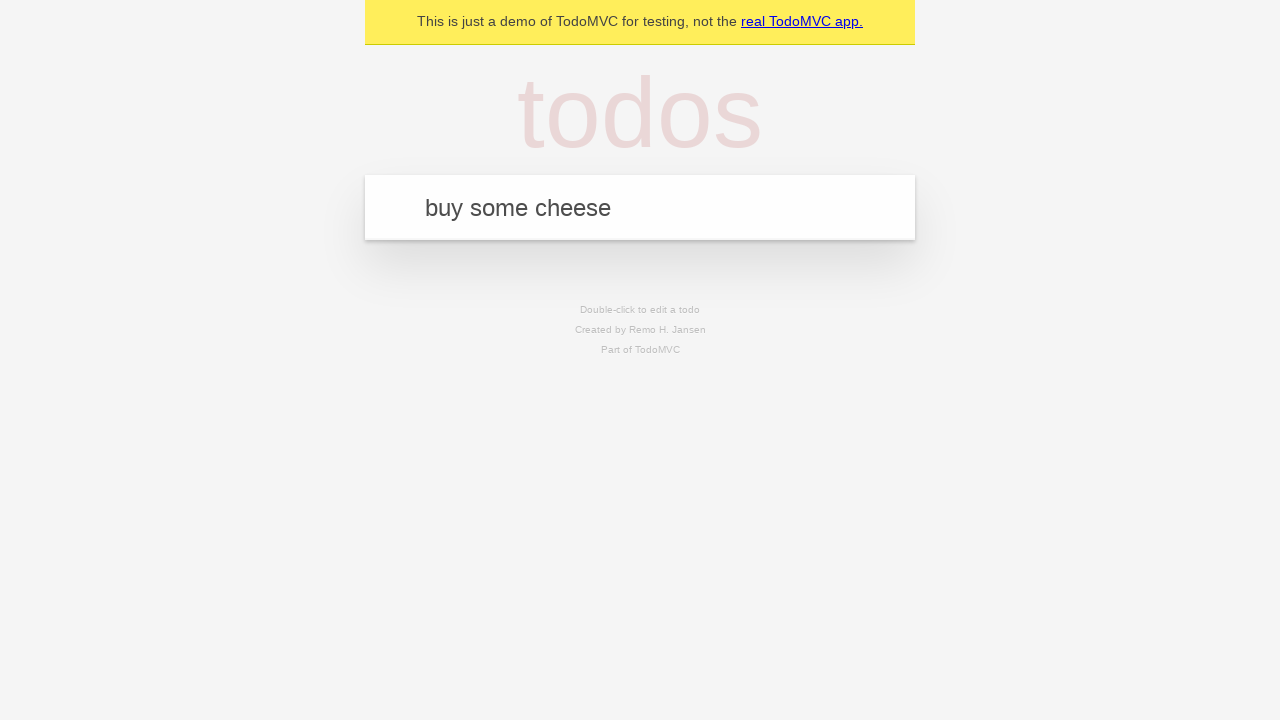

Pressed Enter to create todo 'buy some cheese' on internal:attr=[placeholder="What needs to be done?"i]
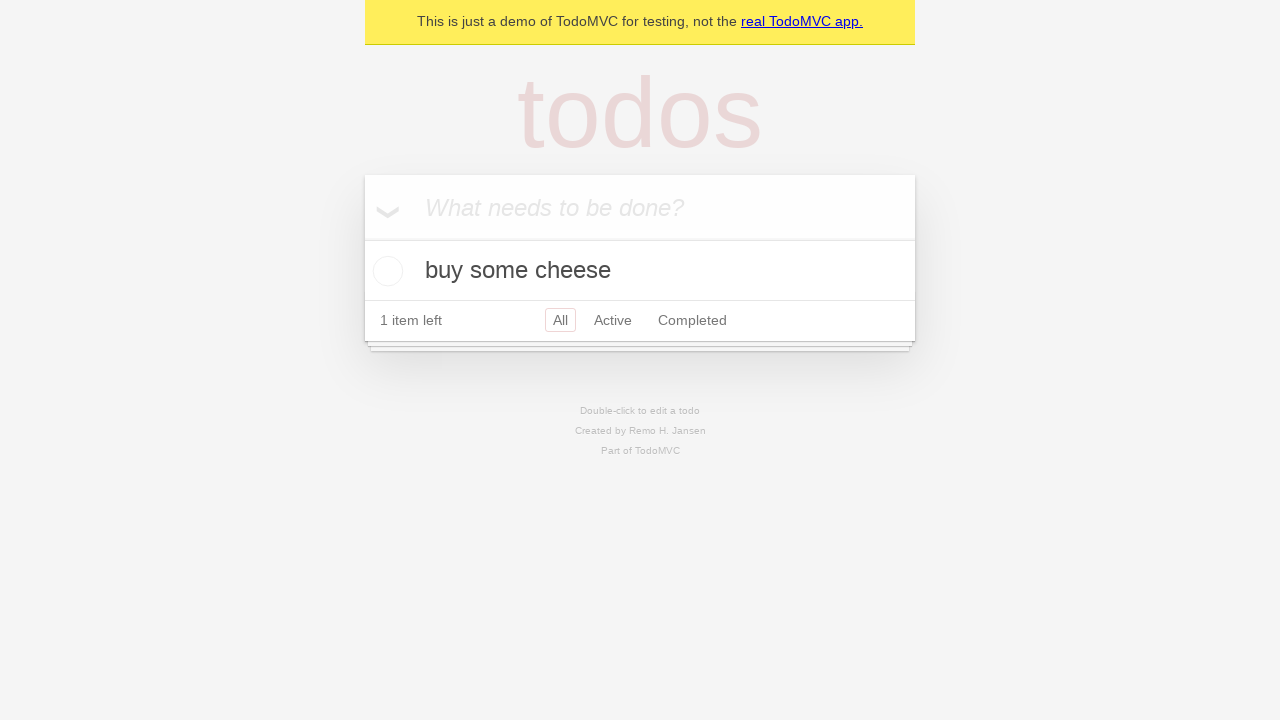

Filled todo input with 'feed the cat' on internal:attr=[placeholder="What needs to be done?"i]
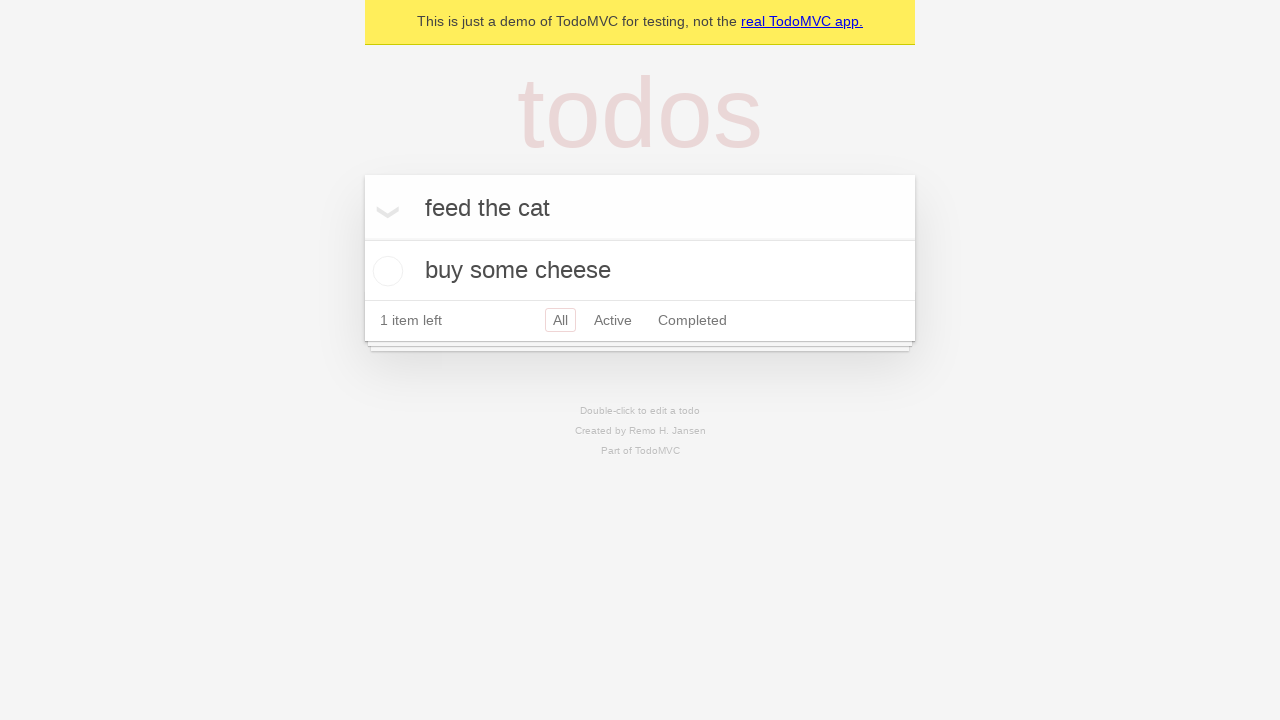

Pressed Enter to create todo 'feed the cat' on internal:attr=[placeholder="What needs to be done?"i]
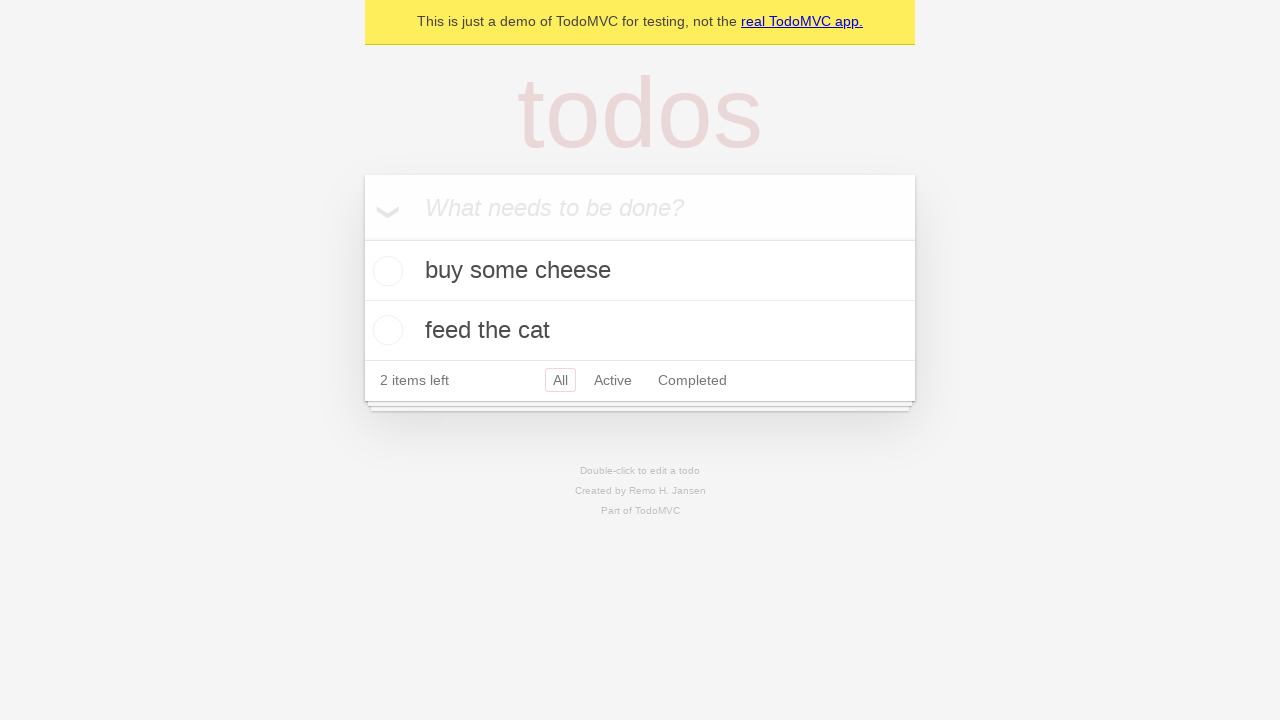

Filled todo input with 'book a doctors appointment' on internal:attr=[placeholder="What needs to be done?"i]
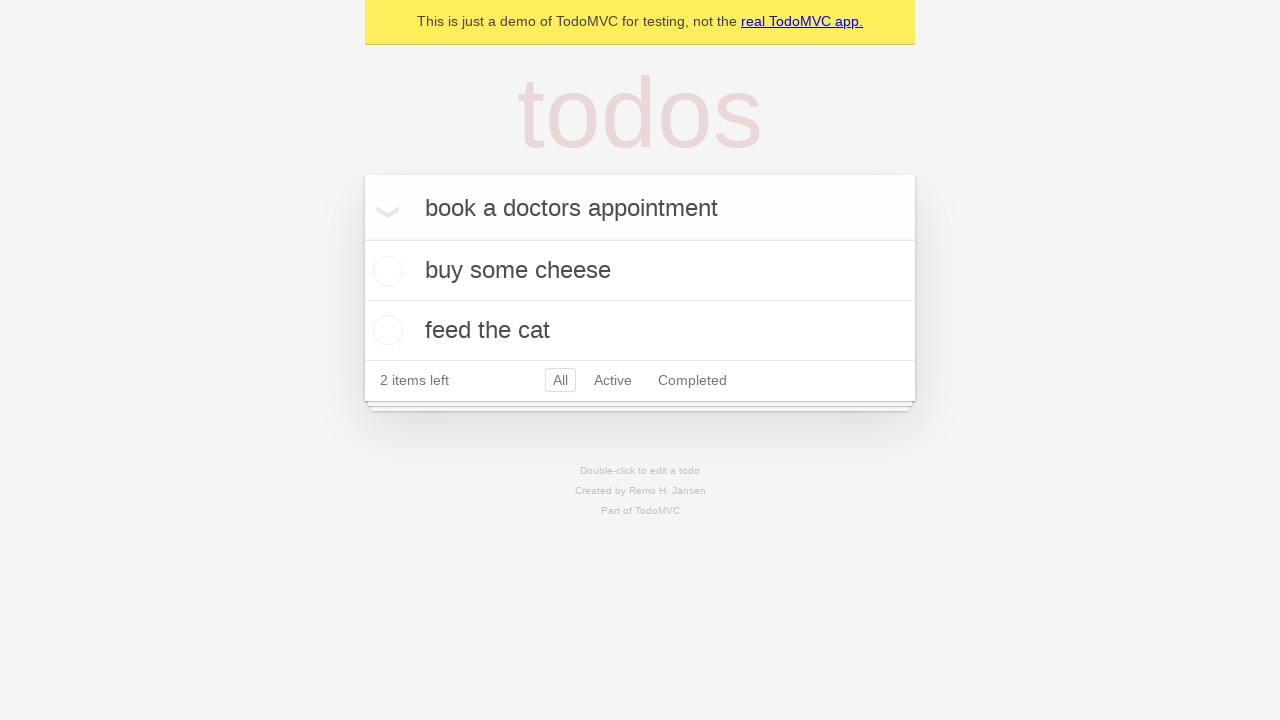

Pressed Enter to create todo 'book a doctors appointment' on internal:attr=[placeholder="What needs to be done?"i]
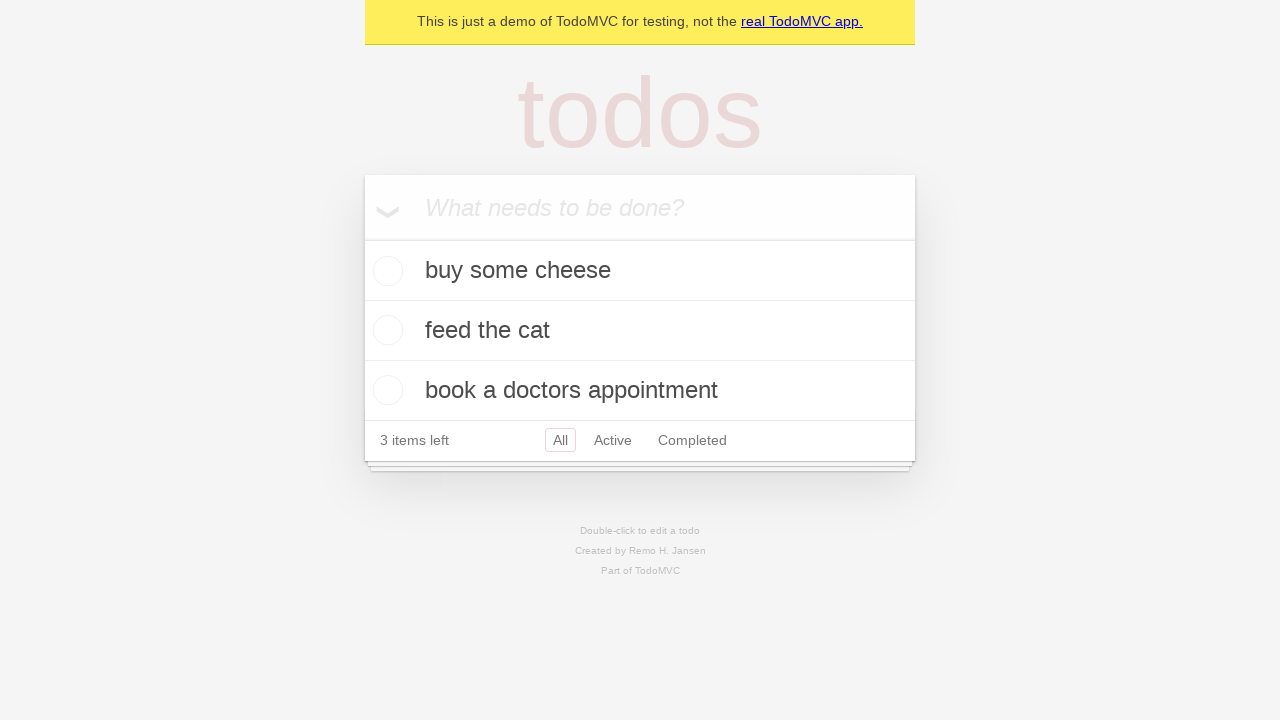

Waited for all 3 todo items to load
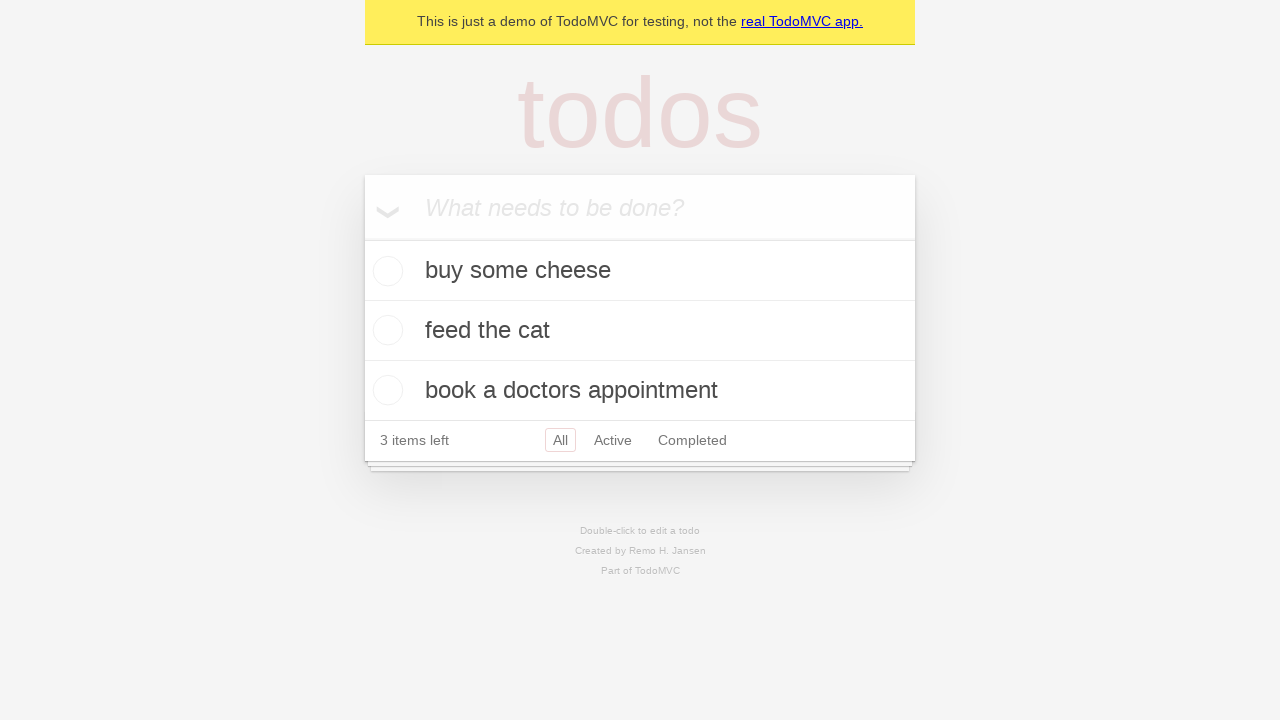

Double-clicked on second todo item to enter edit mode at (640, 331) on internal:testid=[data-testid="todo-item"s] >> nth=1
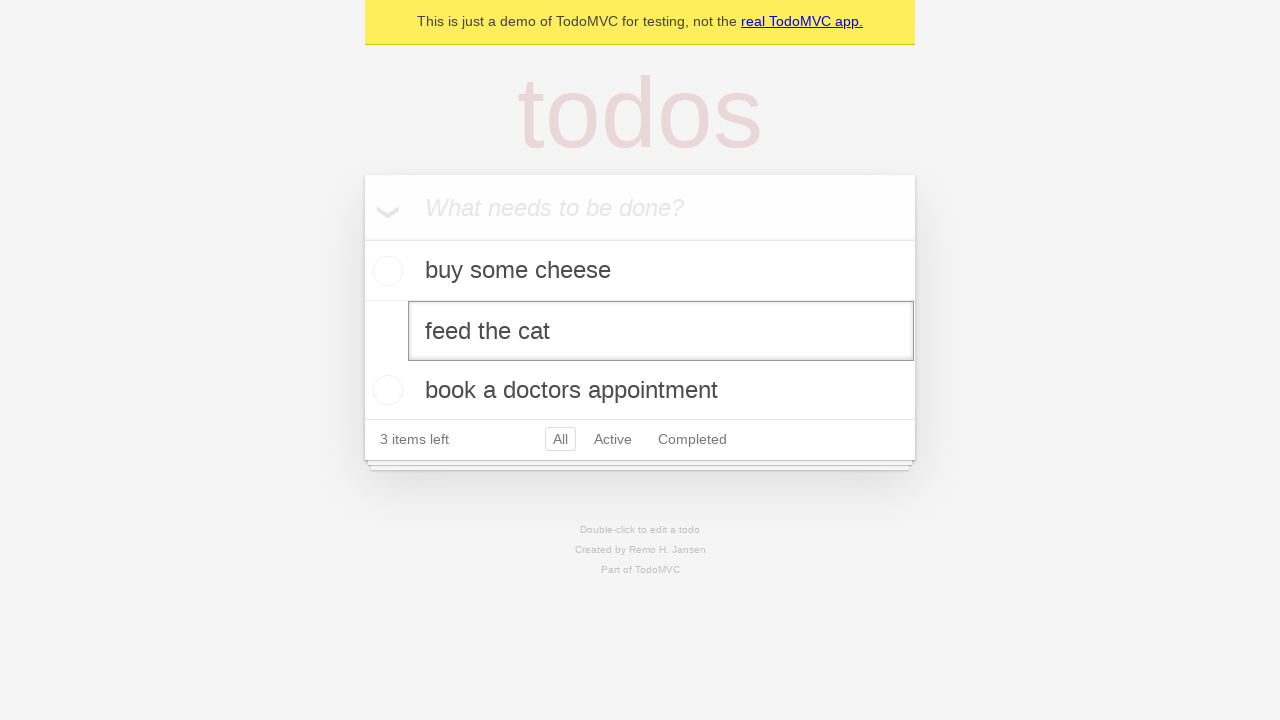

Filled edit field with 'buy some sausages' on internal:testid=[data-testid="todo-item"s] >> nth=1 >> internal:role=textbox[nam
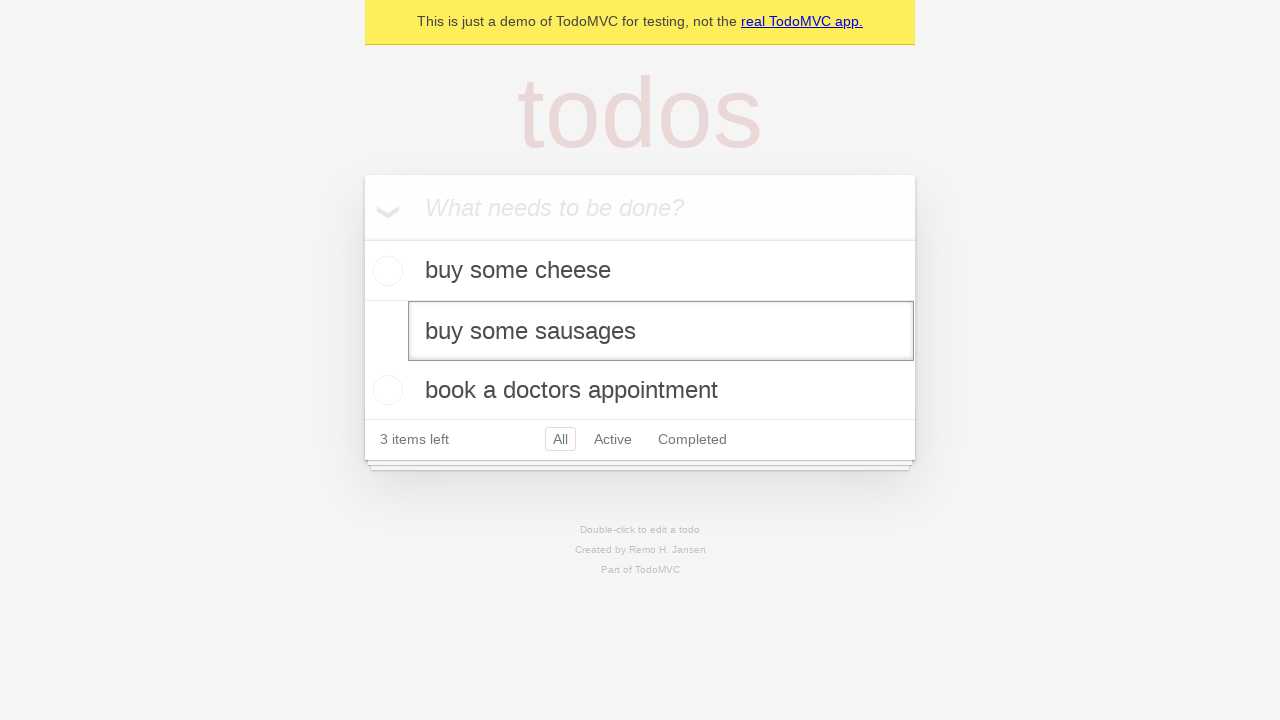

Pressed Escape to cancel the edit on internal:testid=[data-testid="todo-item"s] >> nth=1 >> internal:role=textbox[nam
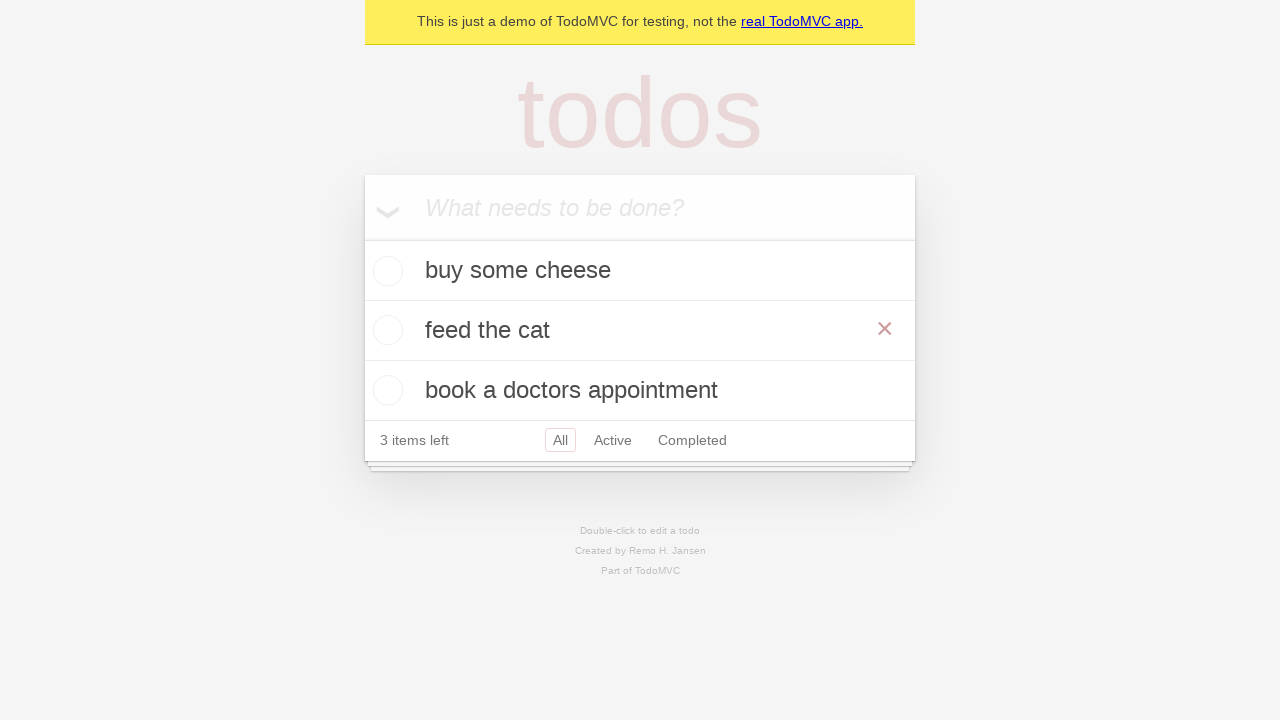

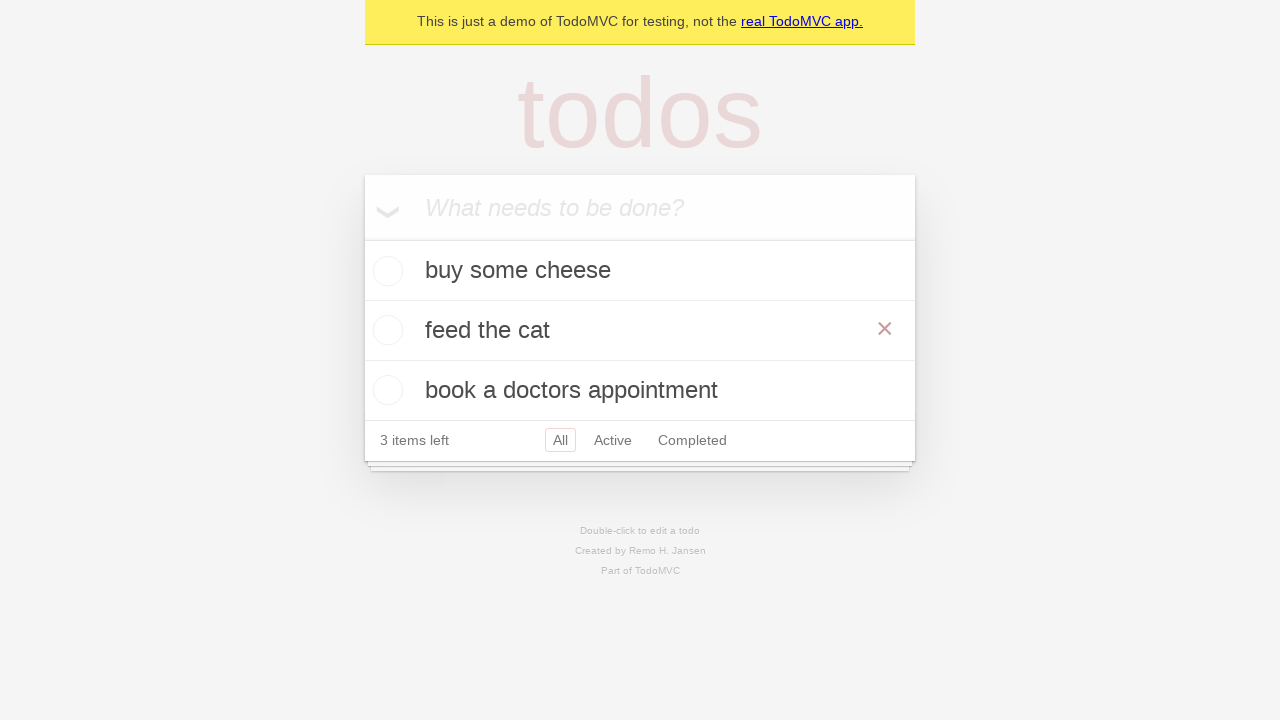